Tests interaction with a custom checkbox element on W3Schools by locating and verifying the checkbox state

Starting URL: https://www.w3schools.com/howto/howto_css_custom_checkbox.asp

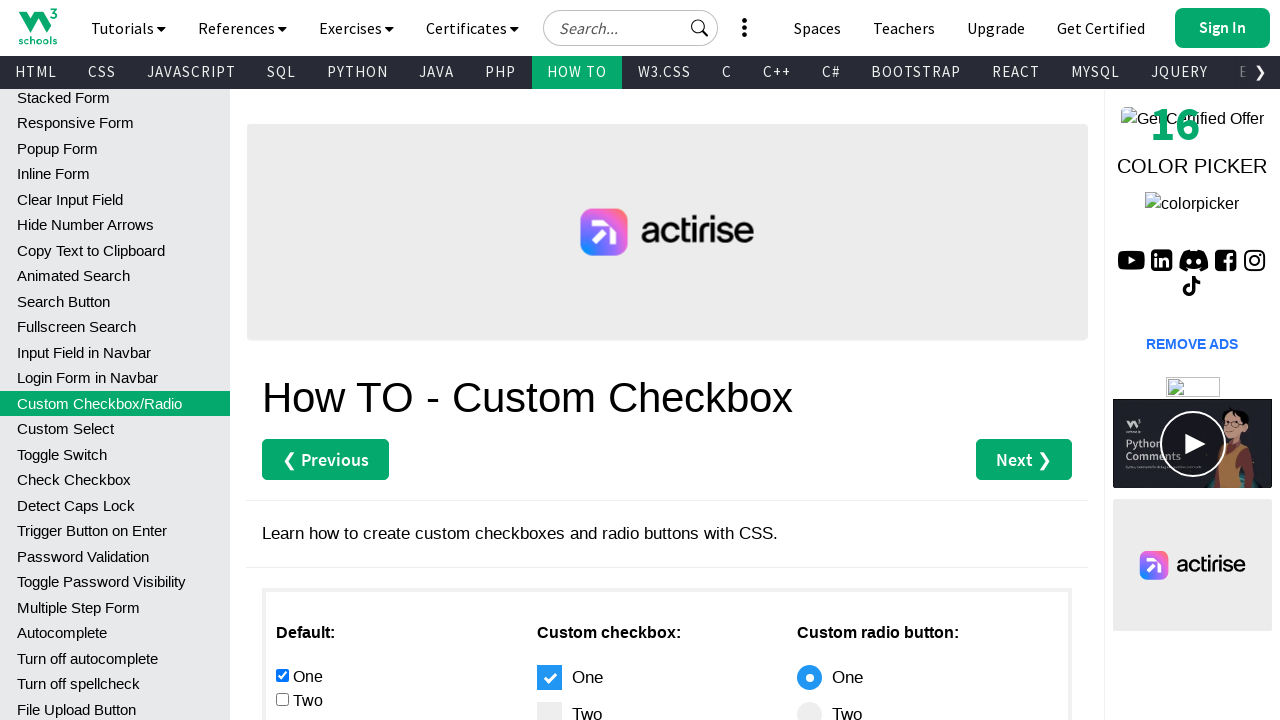

Waited for custom checkbox element to be visible
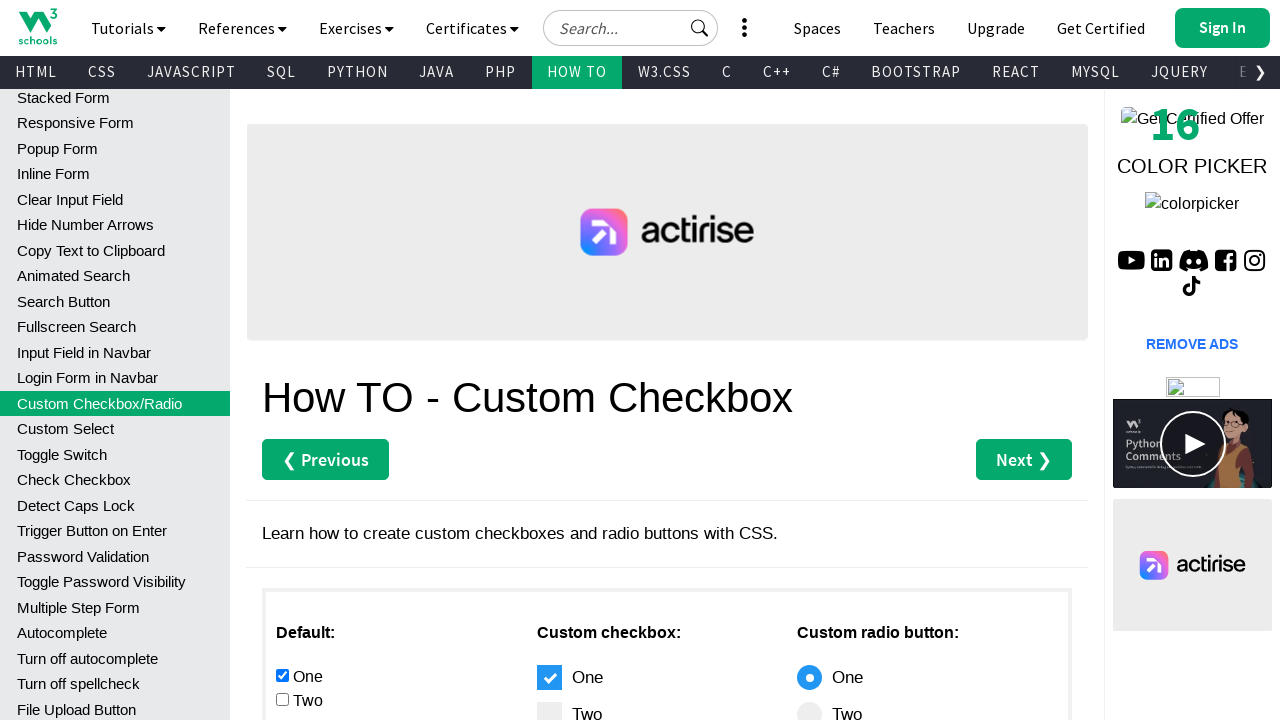

Located custom checkbox element on the page
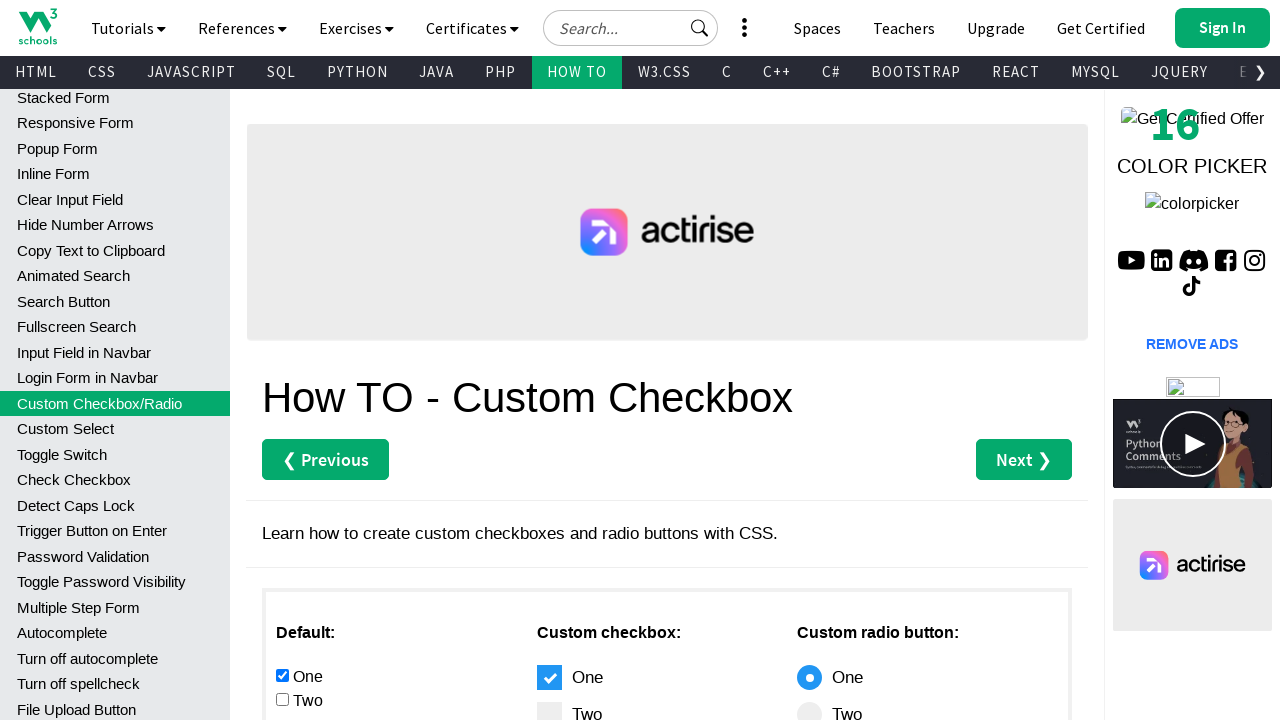

Clicked the custom checkbox to toggle its state at (282, 699) on xpath=//*[@id="main"]/div[3]/div[1]/input[2]
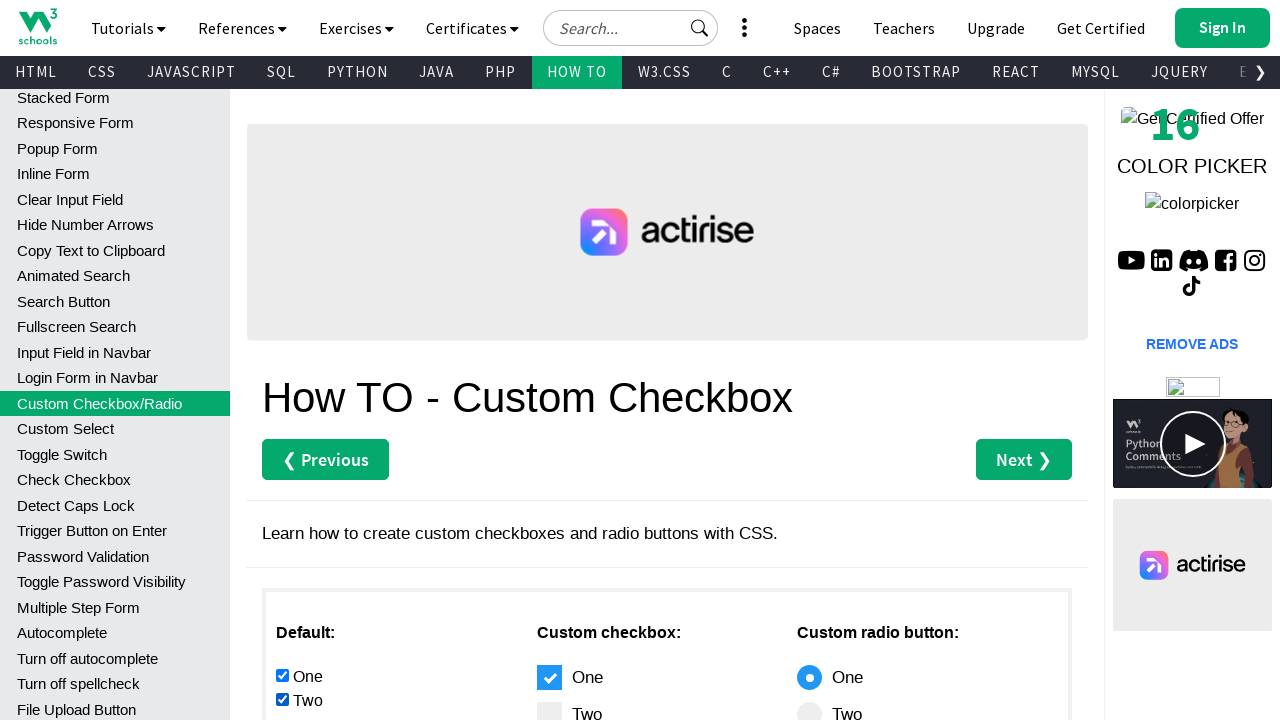

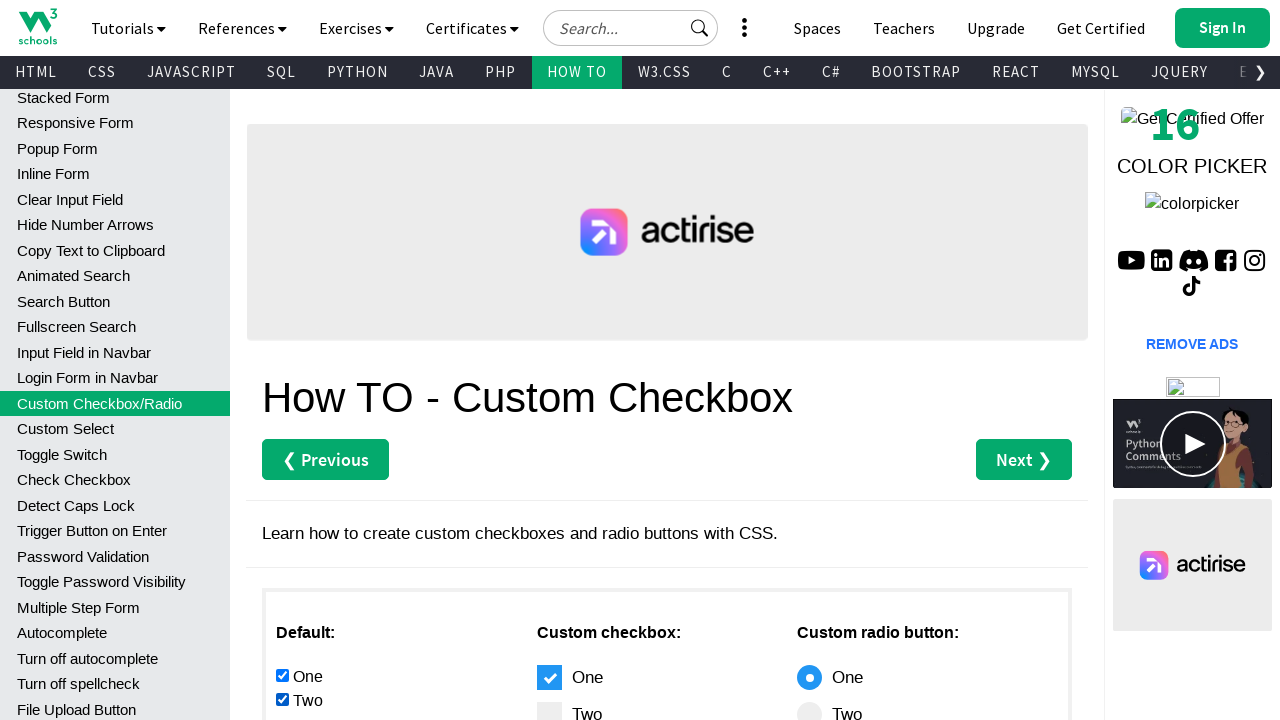